Tests keyboard actions on a text comparison website by entering text in the first textarea, selecting all, copying, tabbing to the second textarea, and pasting the content

Starting URL: https://text-compare.com/

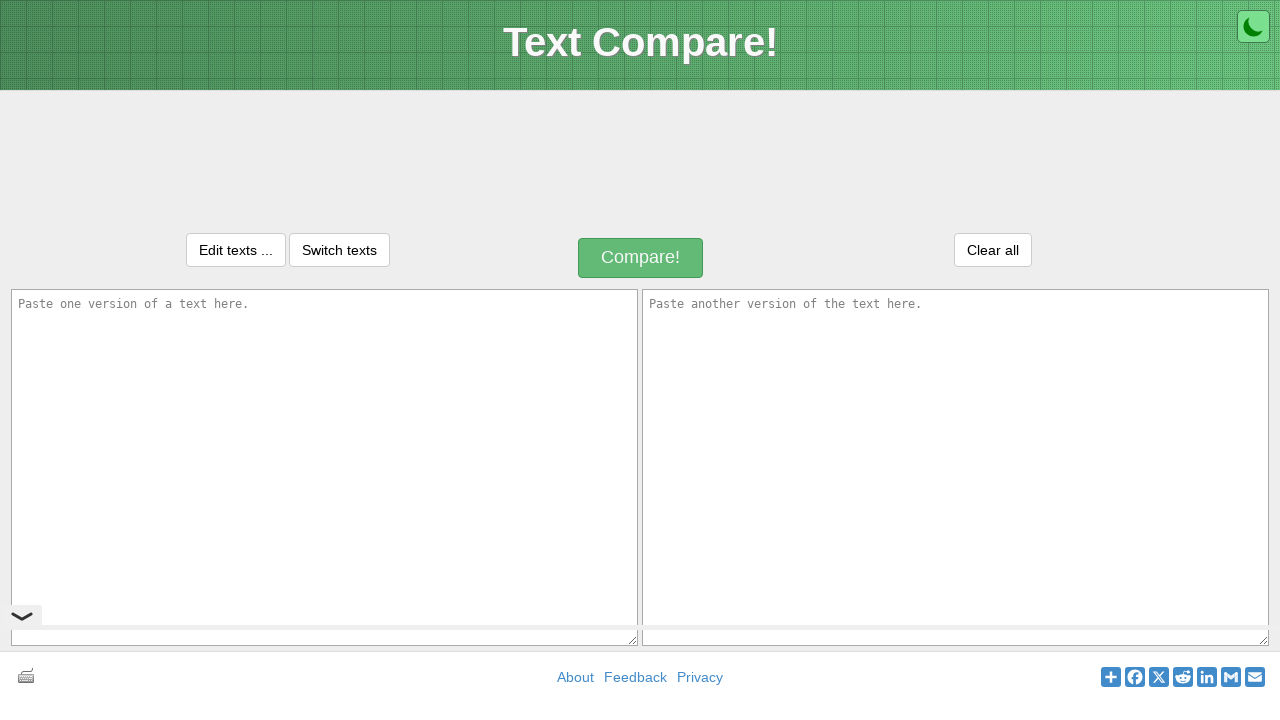

Filled first textarea with 'Welcome to Hyderabad' on textarea#inputText1
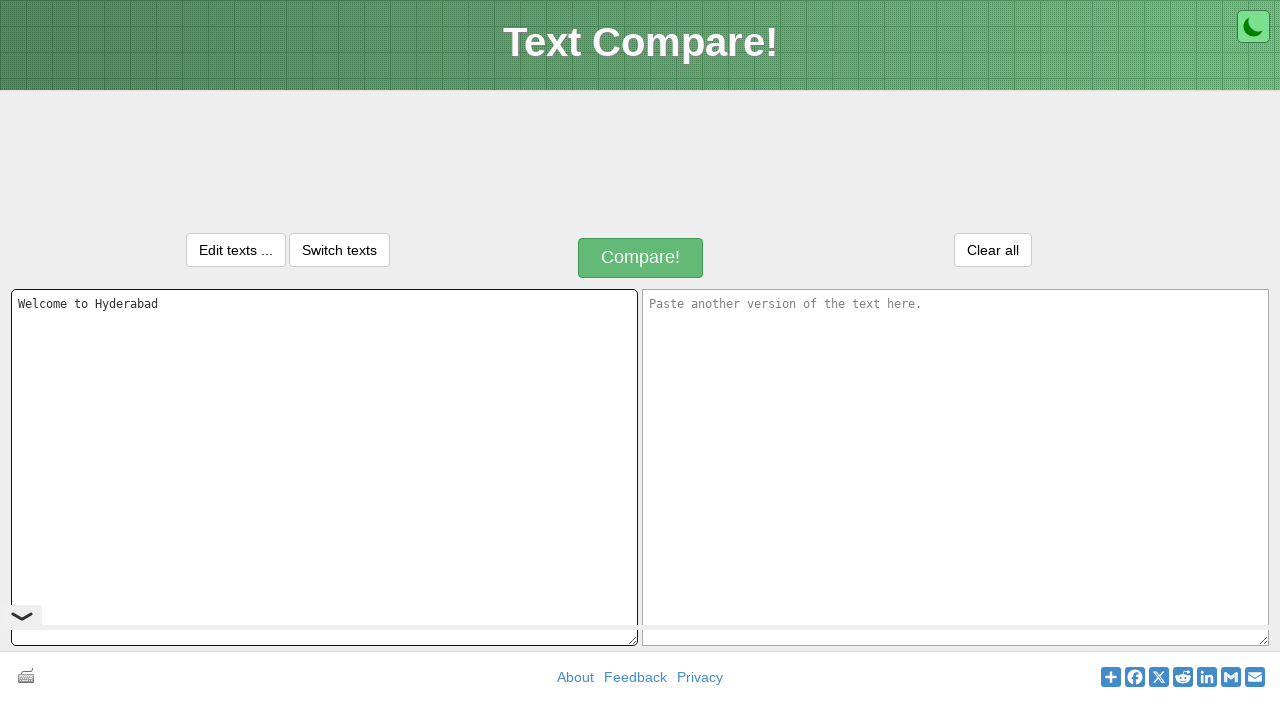

Clicked on first textarea to focus it at (324, 467) on textarea#inputText1
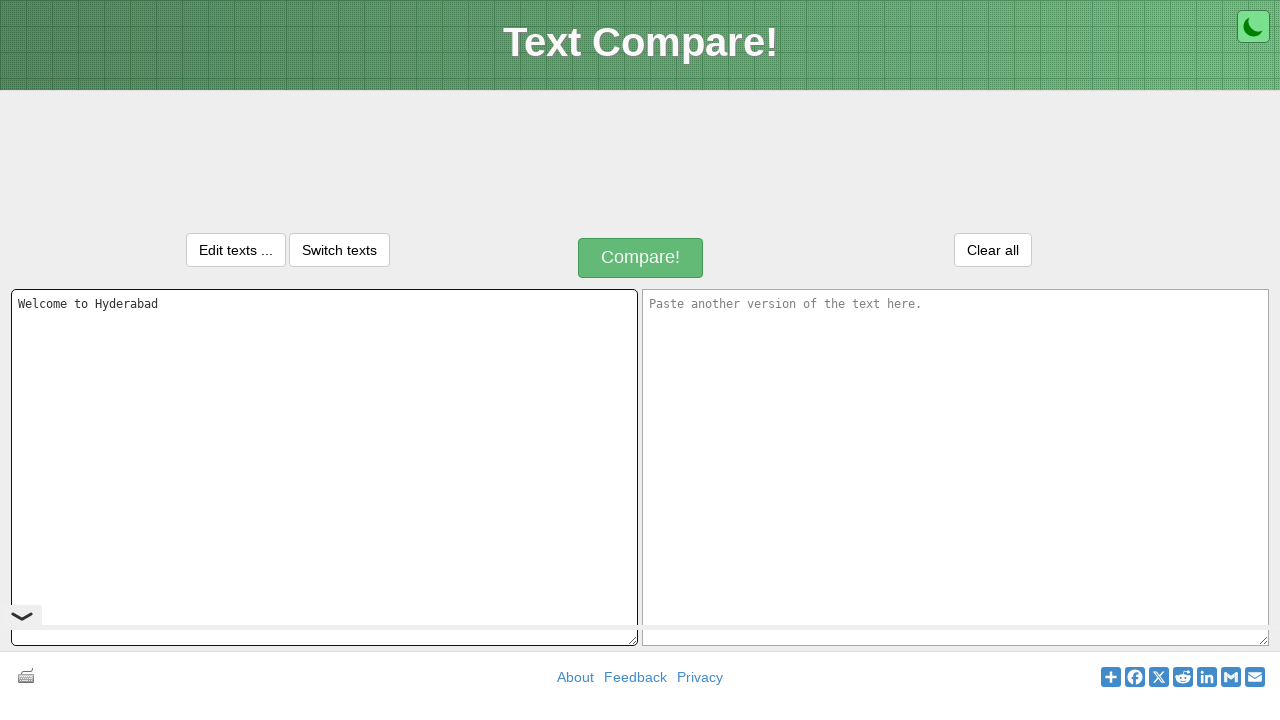

Selected all text in first textarea using Ctrl+A
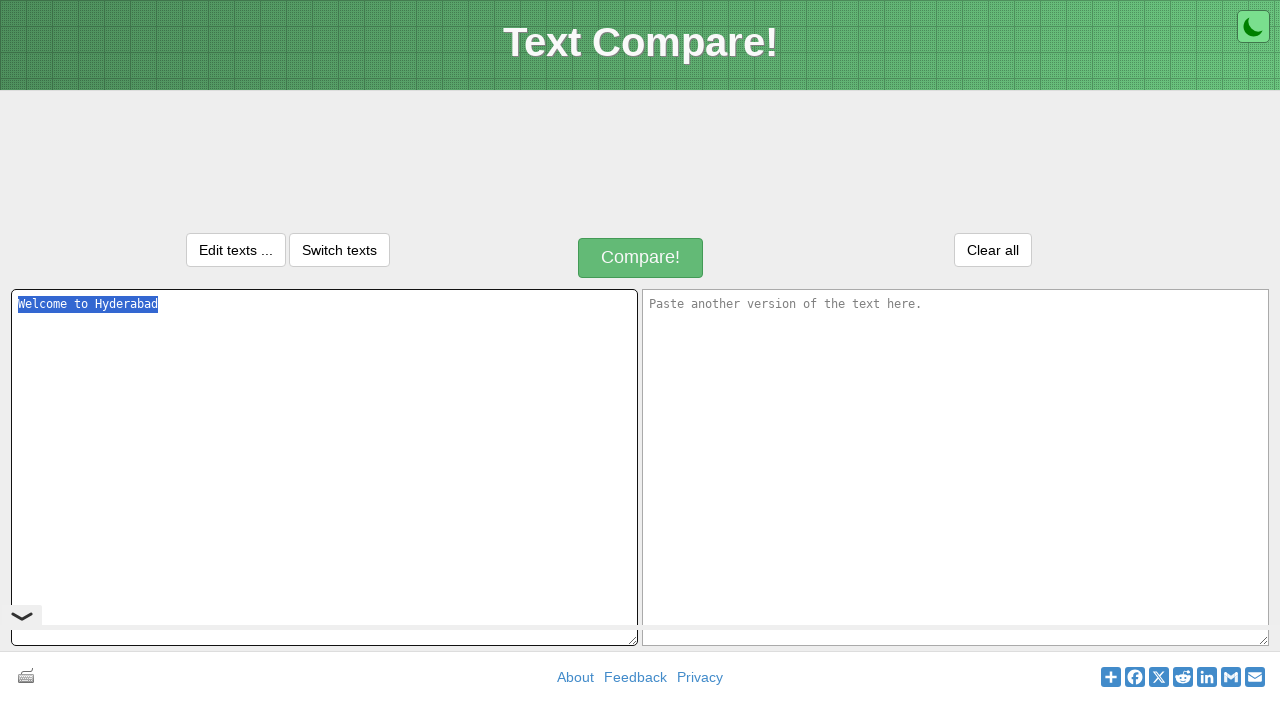

Copied selected text using Ctrl+C
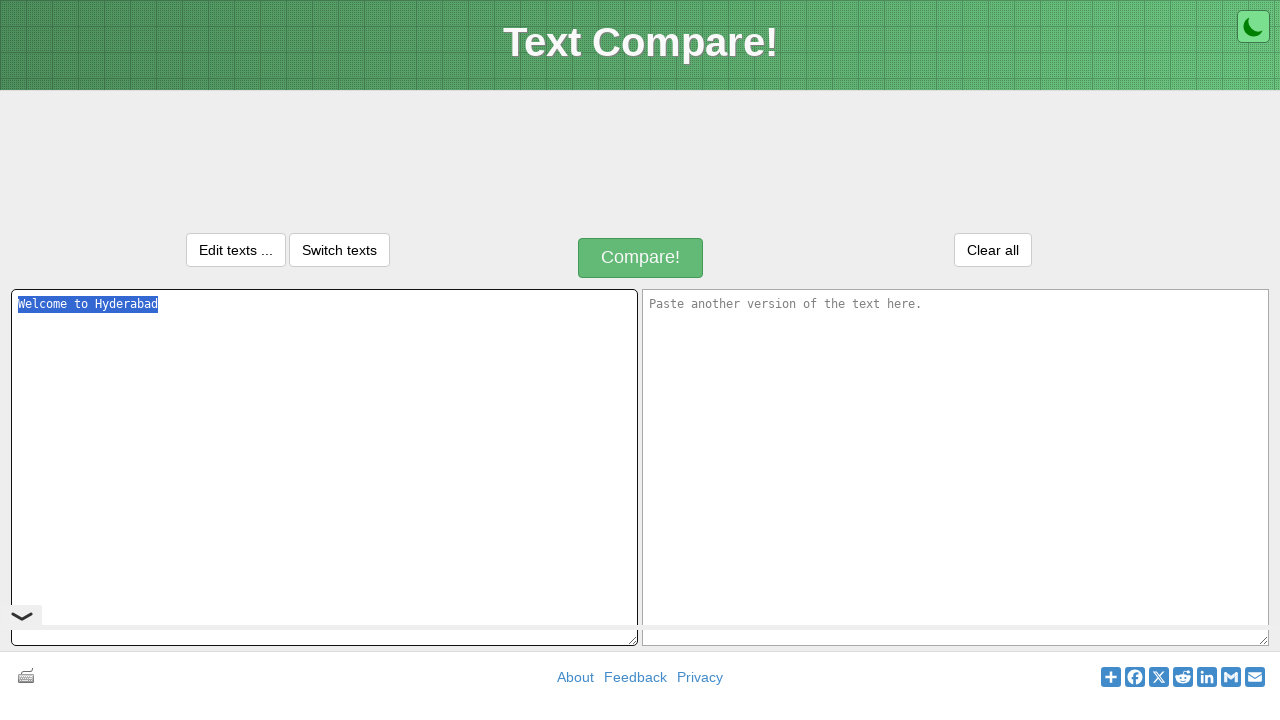

Tabbed to second textarea field
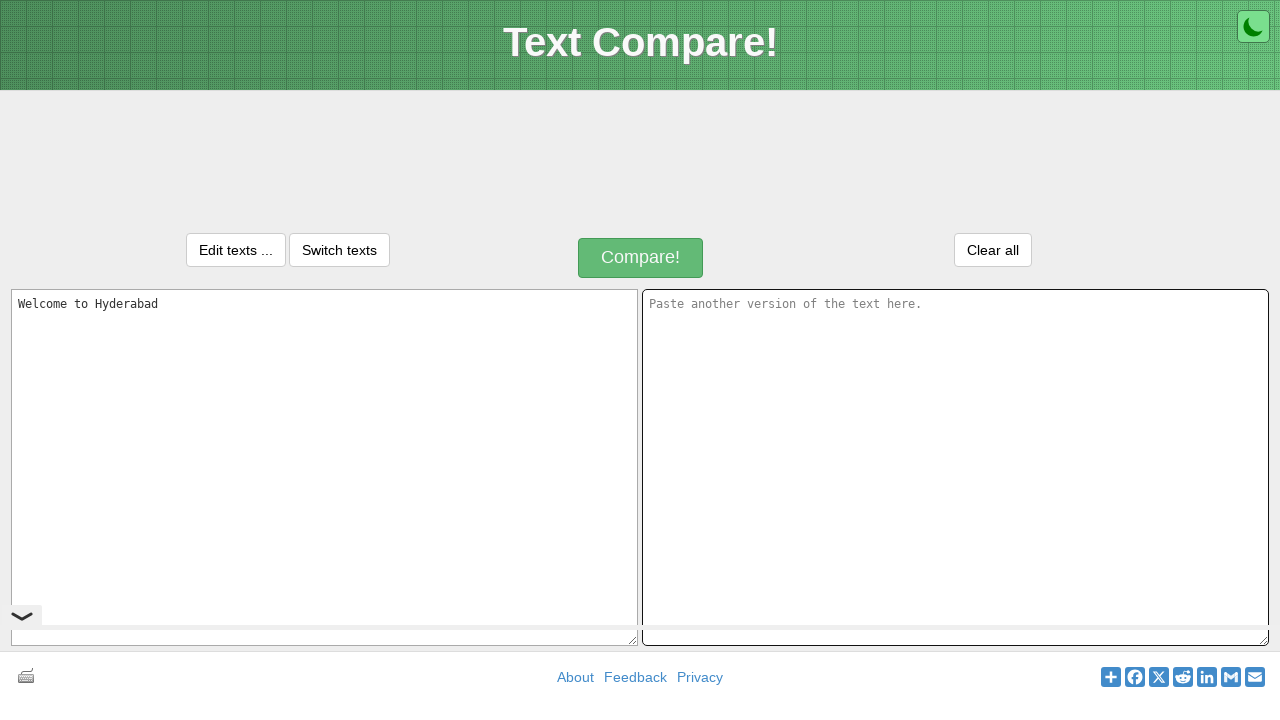

Pasted copied text into second textarea using Ctrl+V
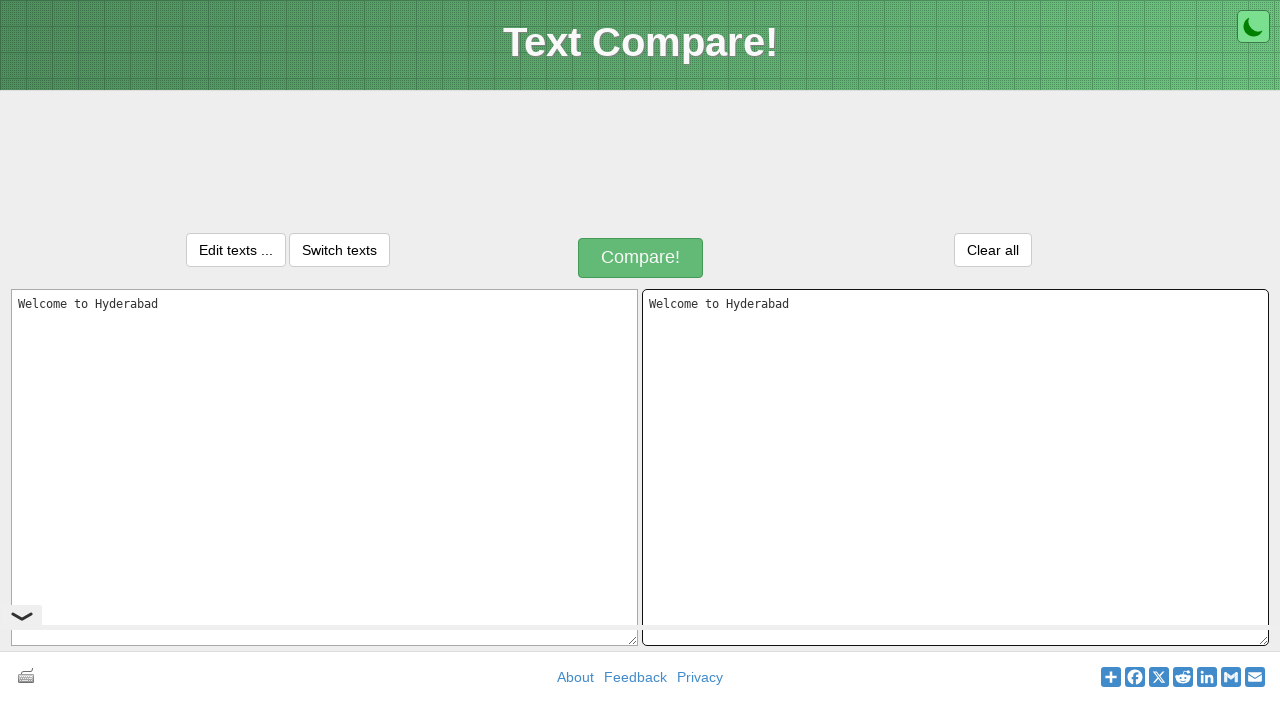

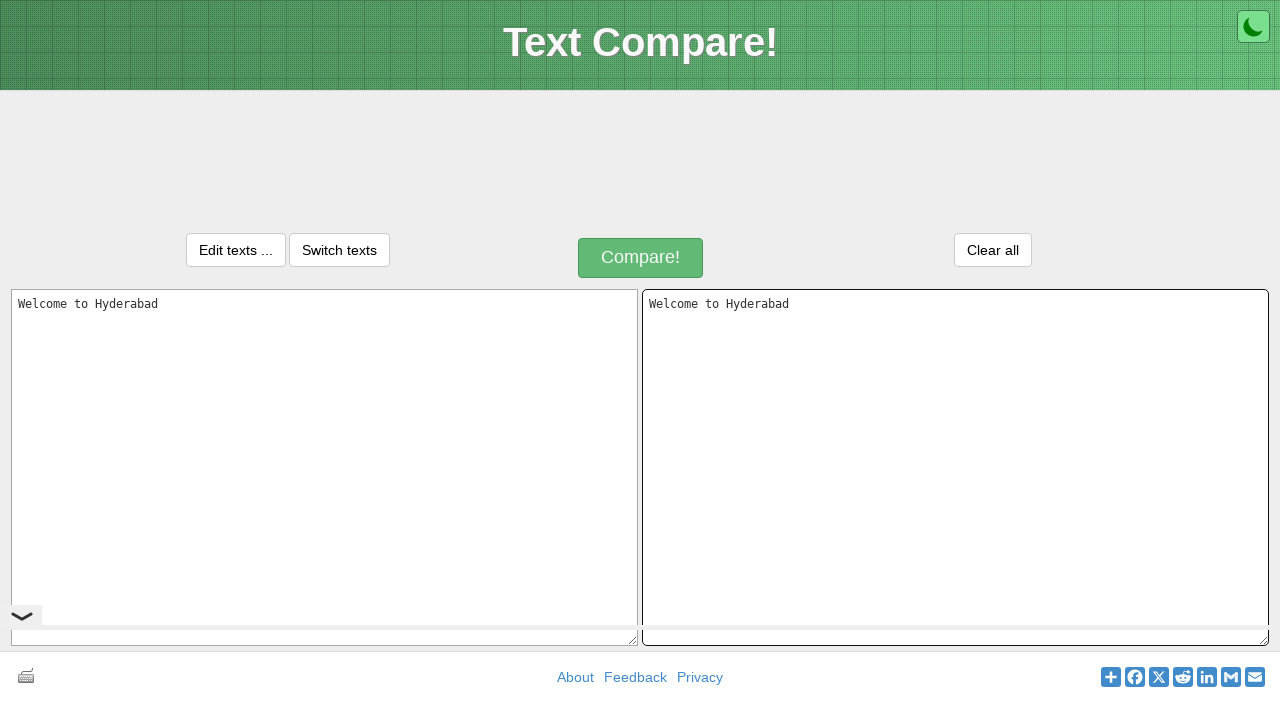